Fills a text field with "Selenium" and submits a form on the Selenium demo web form page

Starting URL: https://www.selenium.dev/selenium/web/web-form.html

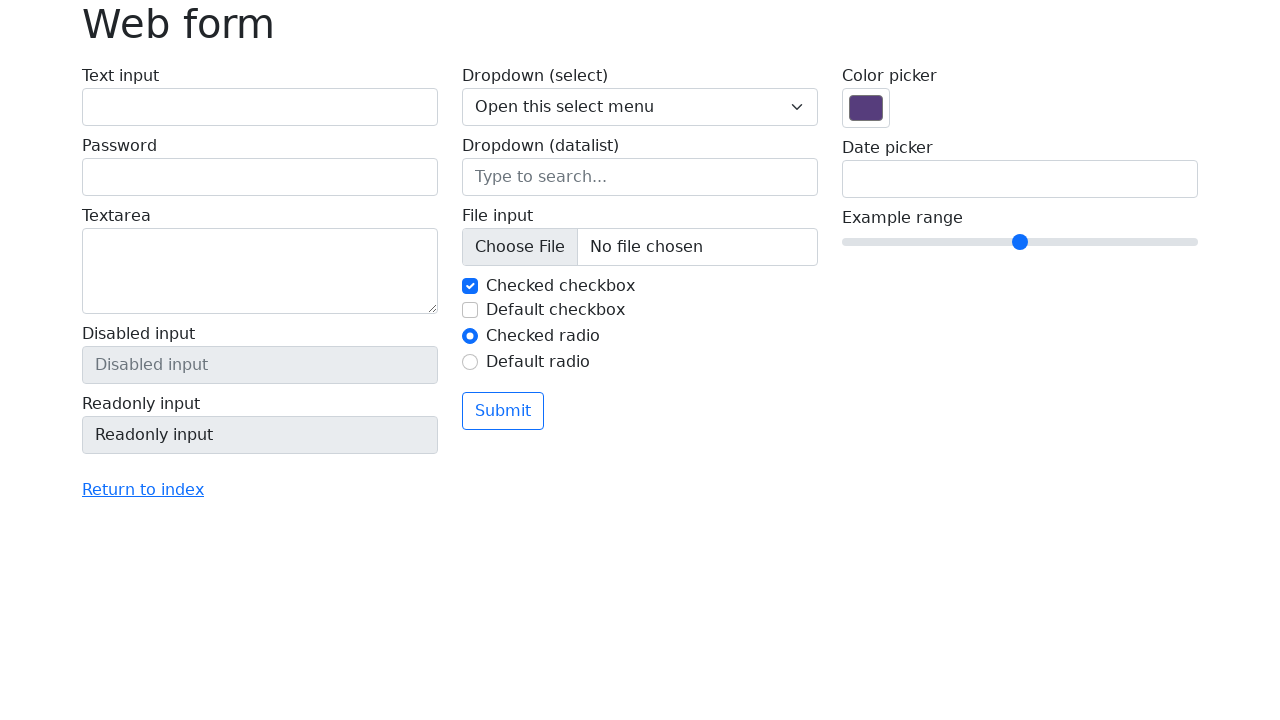

Filled text field with 'Selenium' on input[name='my-text']
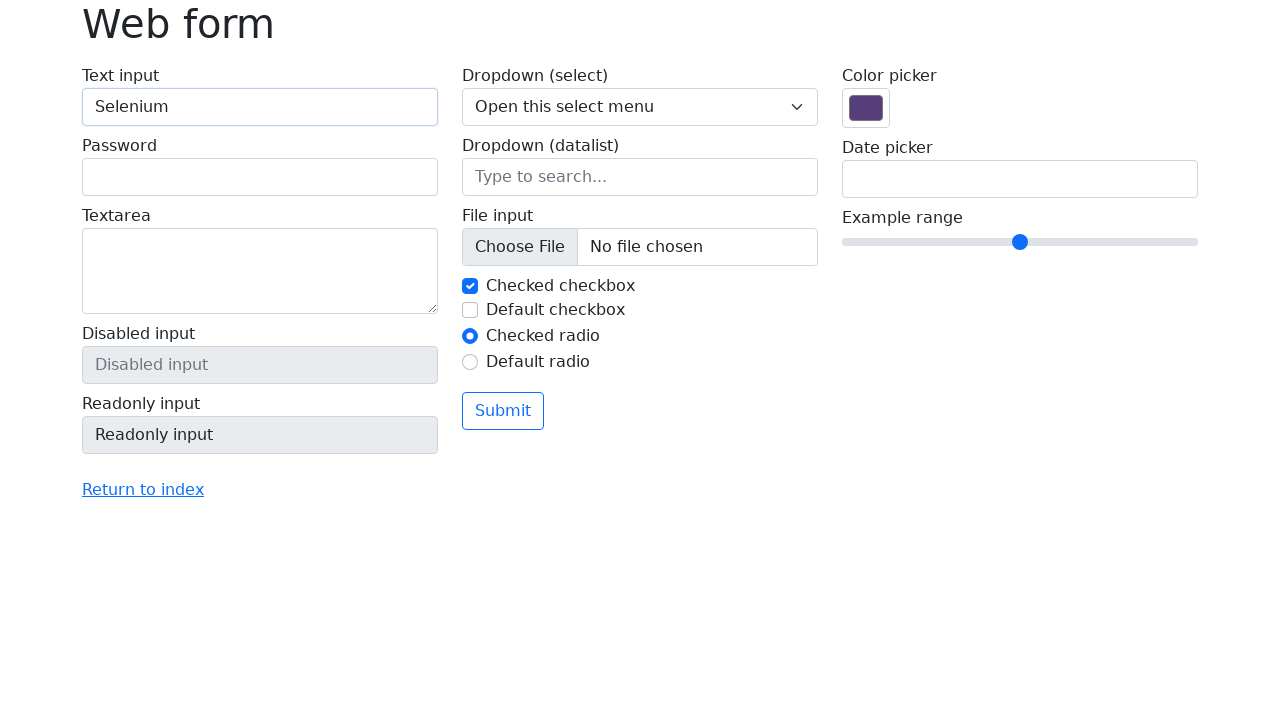

Clicked submit button at (503, 411) on button
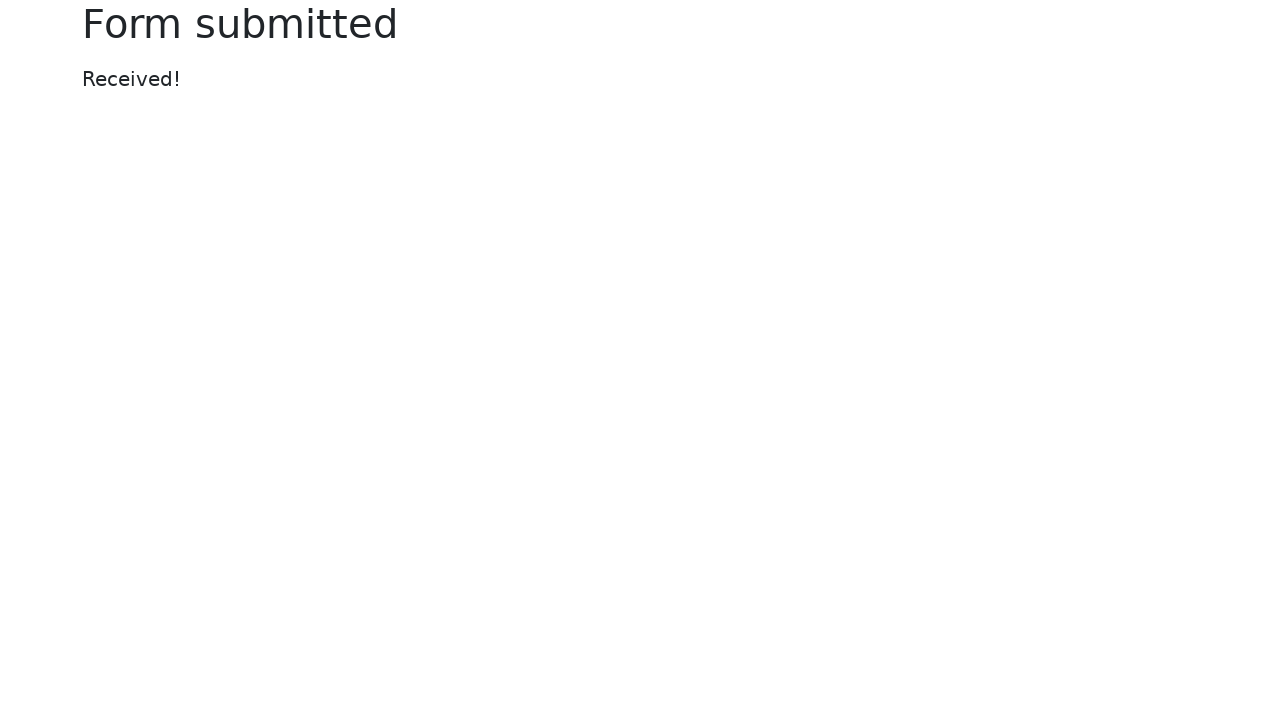

Form submission message appeared
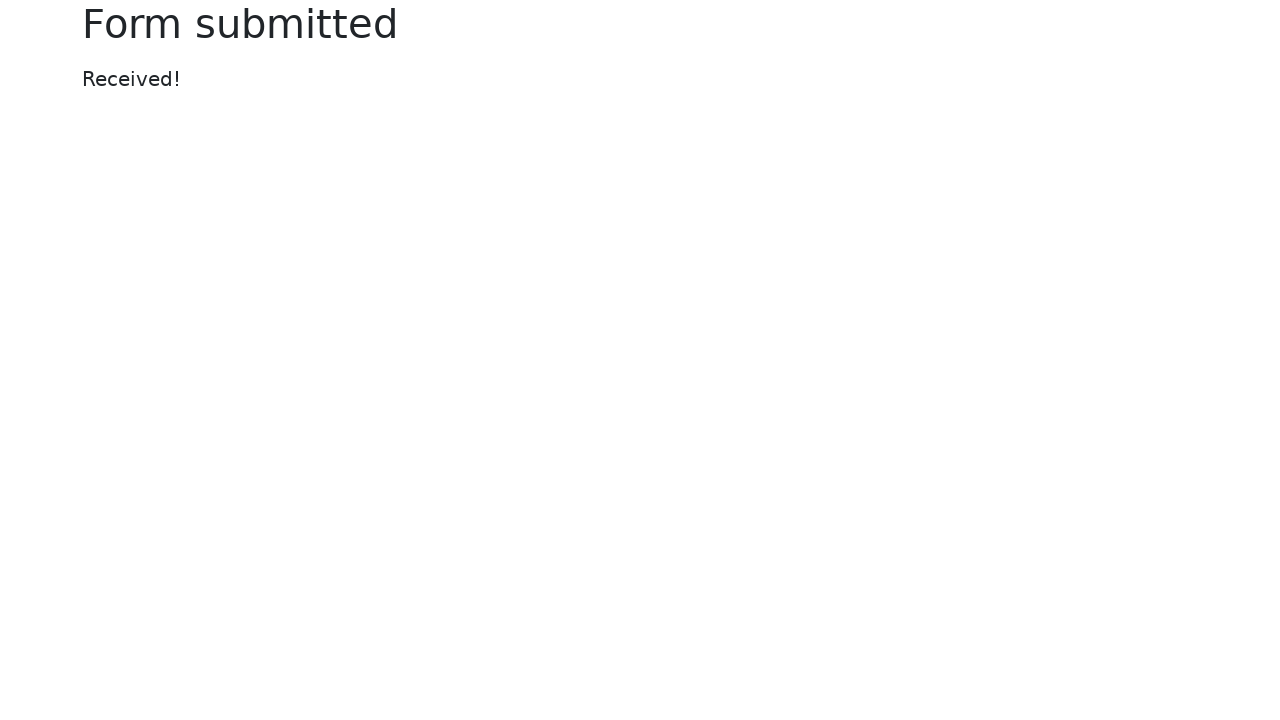

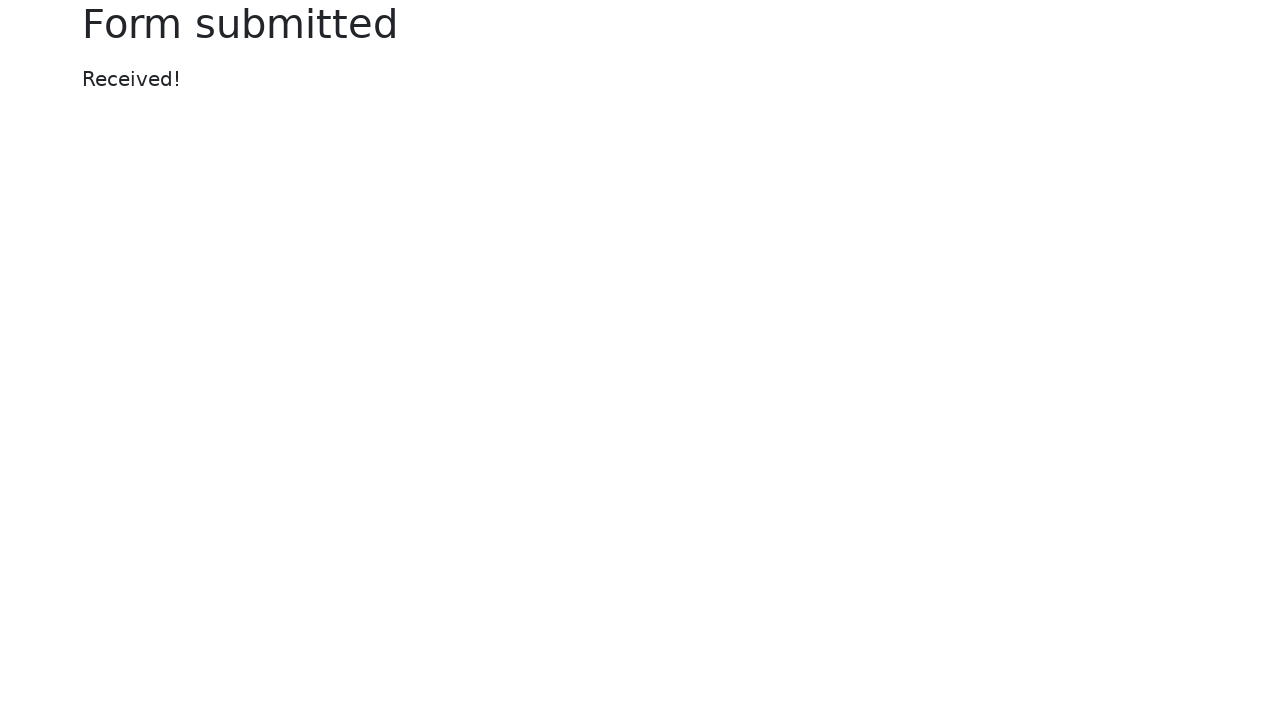